Tests the GreenKart product search functionality by typing a search term and verifying that the correct number of filtered products are displayed.

Starting URL: https://rahulshettyacademy.com/seleniumPractise/#/

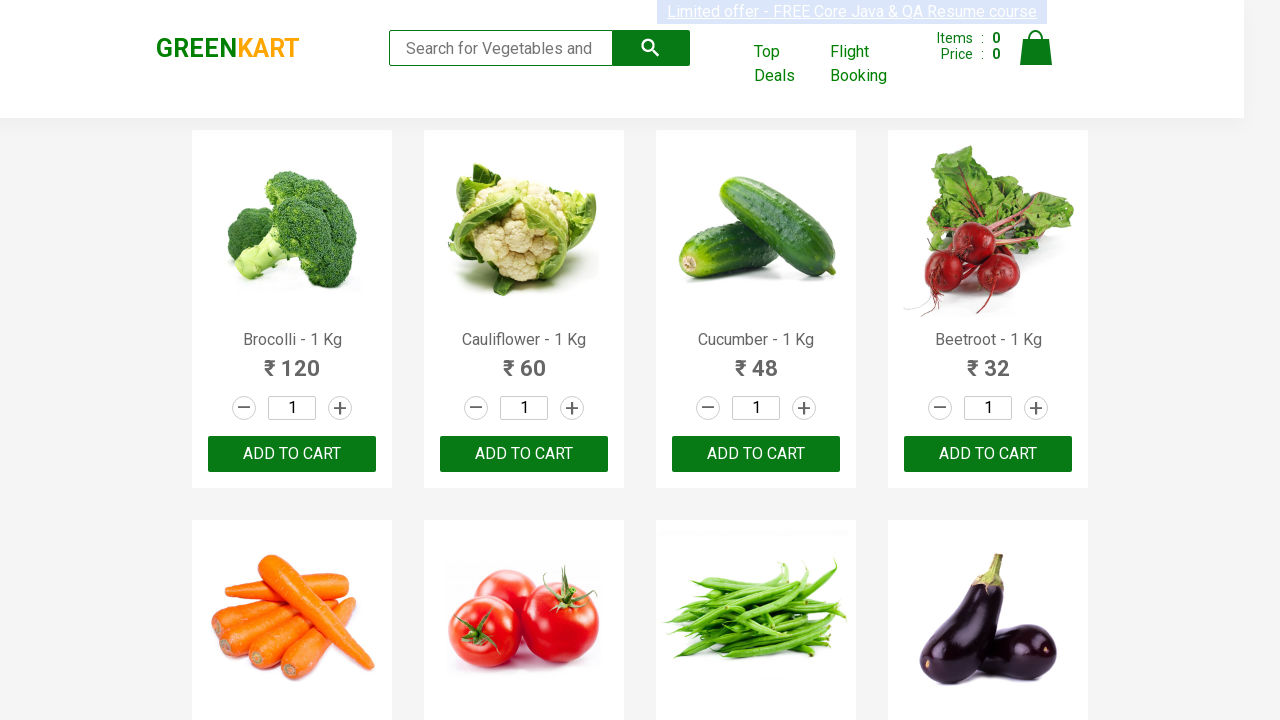

Filled search field with 'ca' on .search-keyword
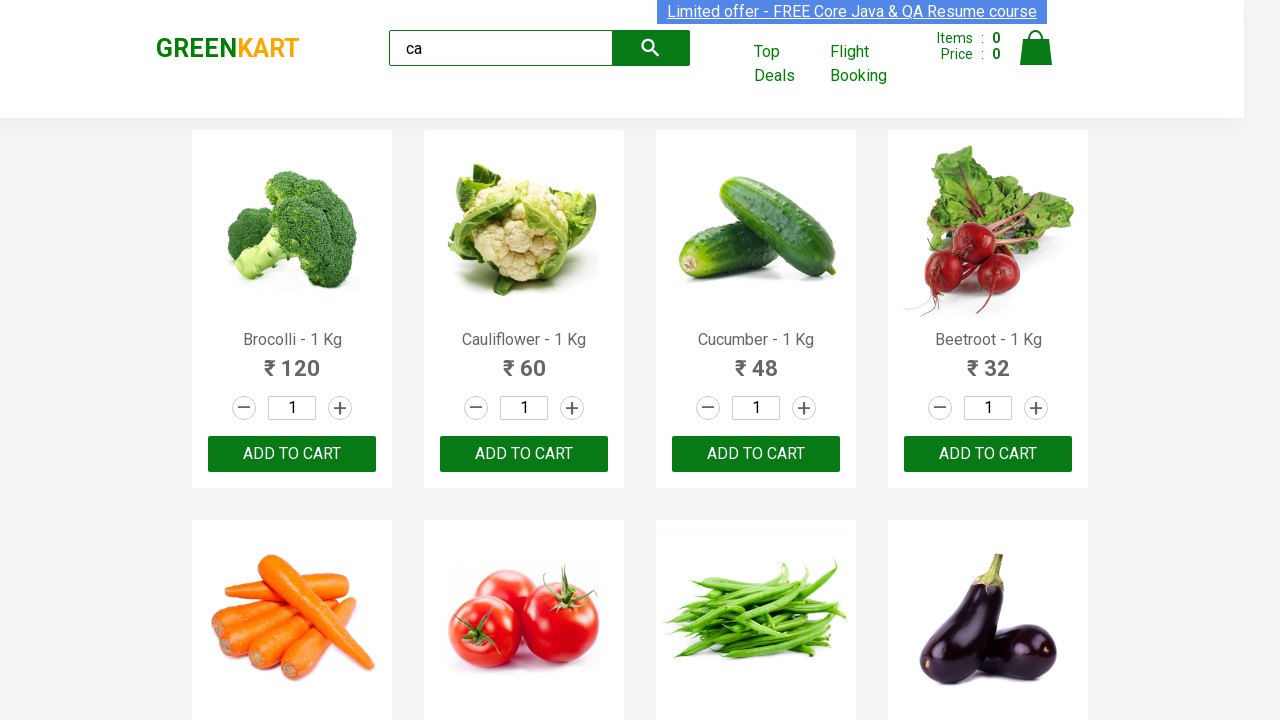

Waited 2 seconds for products to filter
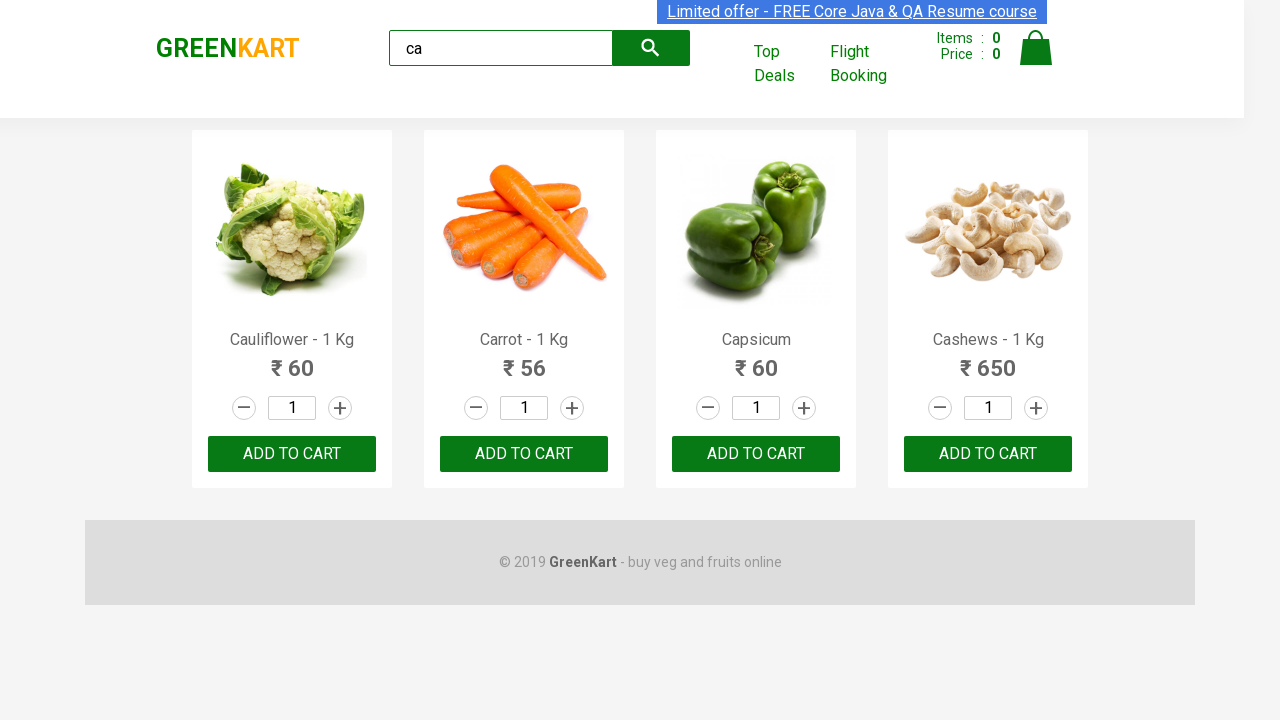

Located product elements on the page
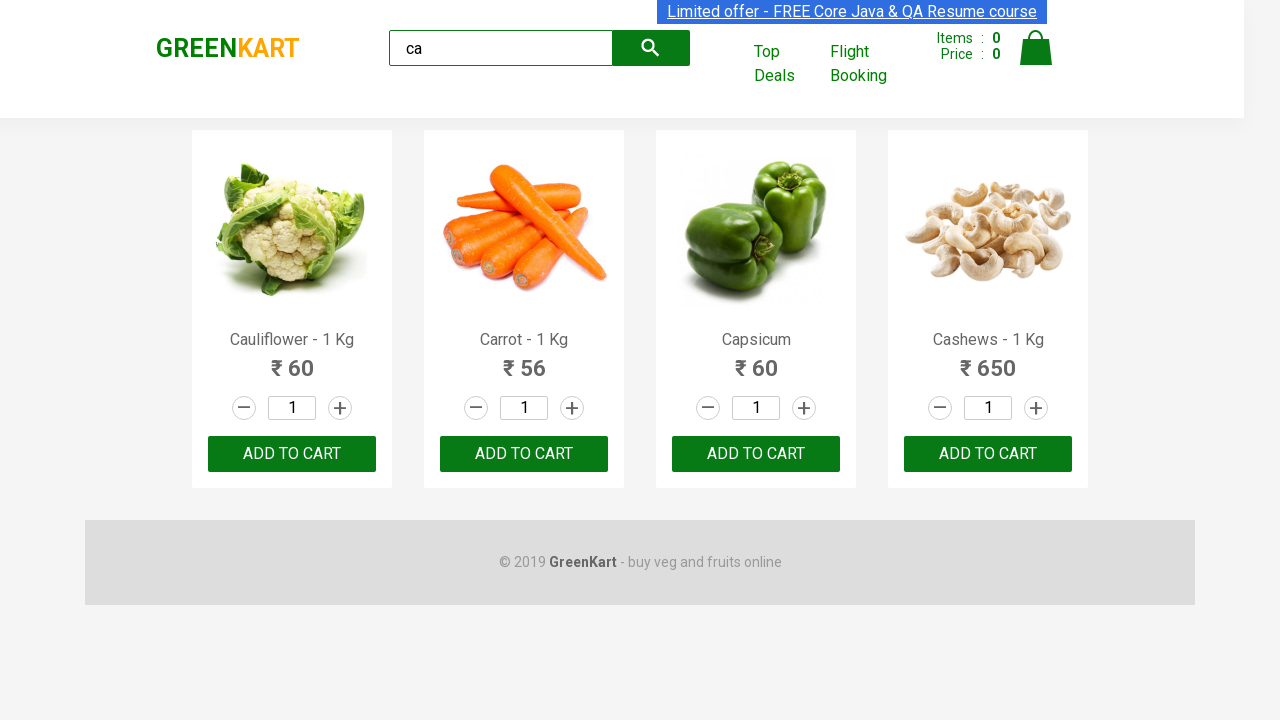

Verified that exactly 4 products are displayed after filtering by 'ca'
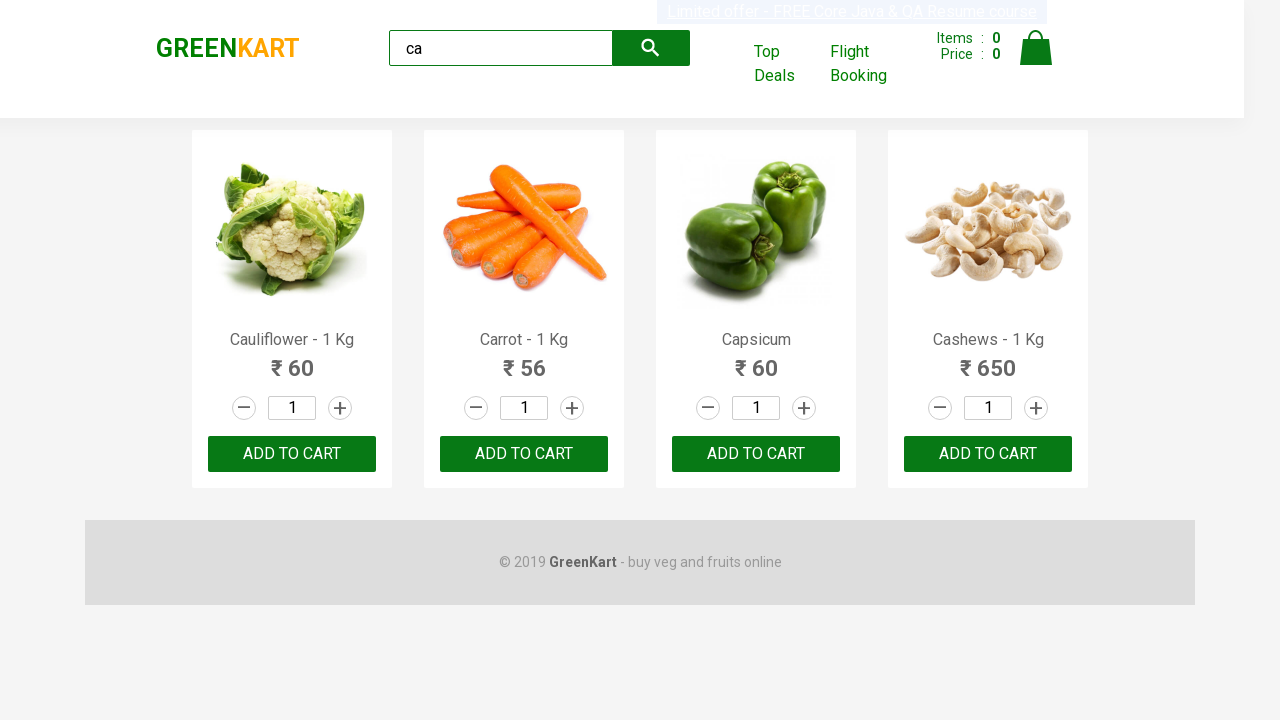

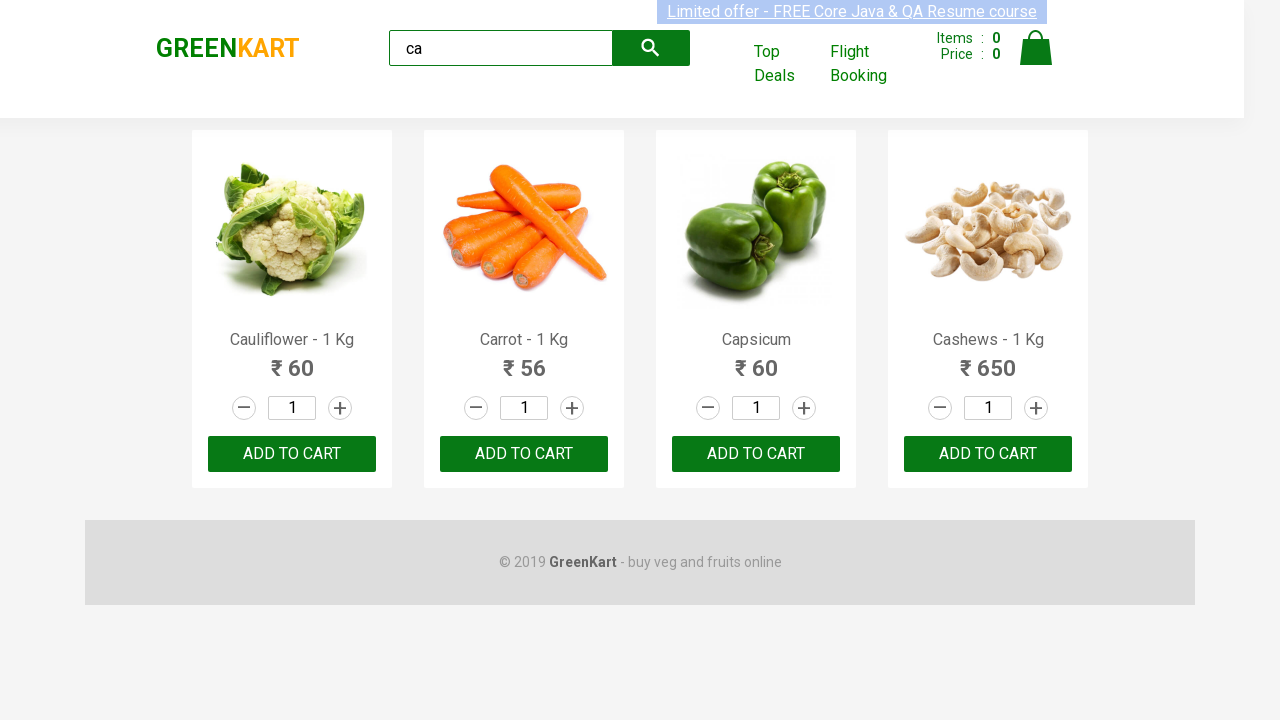